Tests popup/dialog handling by setting up a dialog handler to accept dialogs and clicking a confirm button

Starting URL: https://rahulshettyacademy.com/AutomationPractice/

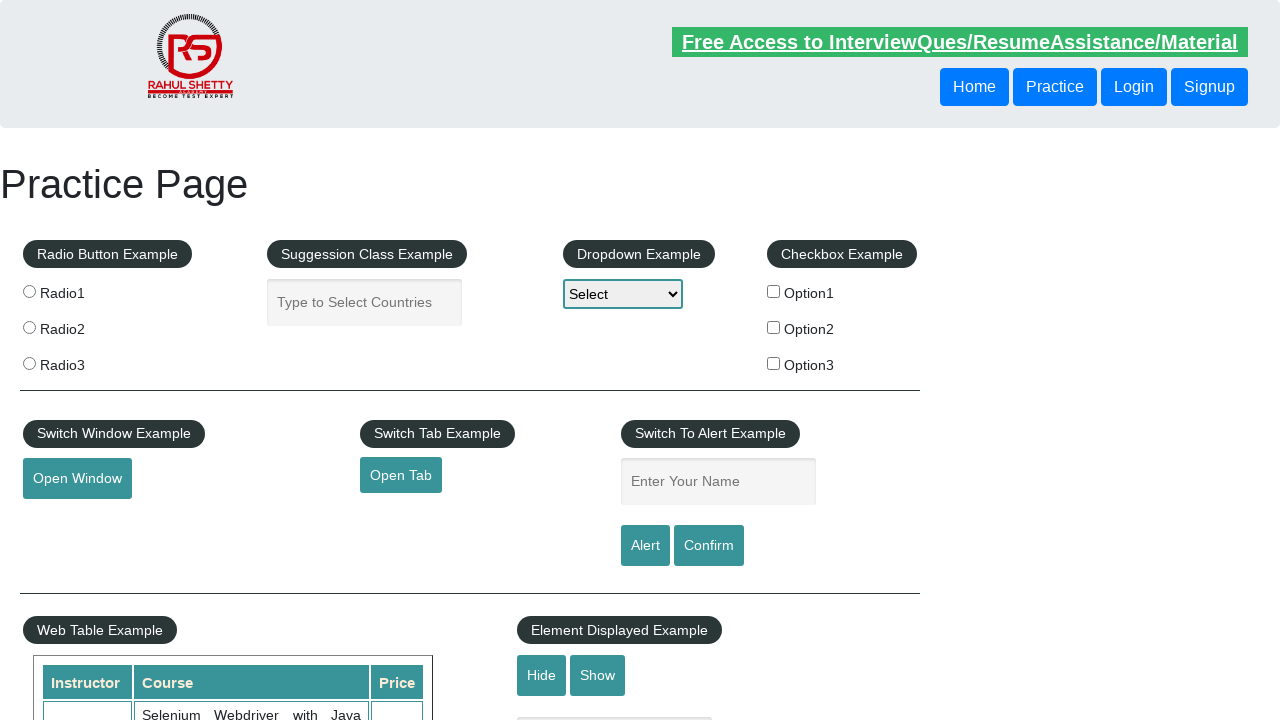

Set up dialog handler to accept all dialogs
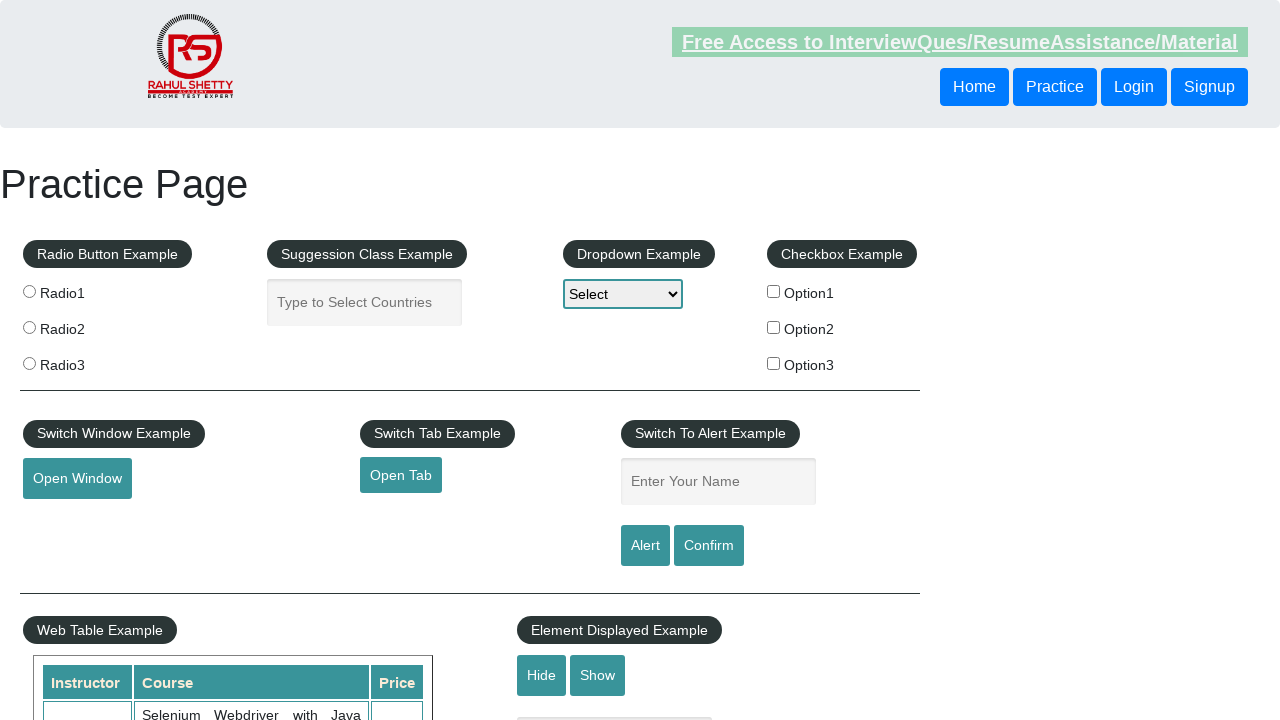

Clicked confirm button to trigger dialog at (709, 546) on #confirmbtn
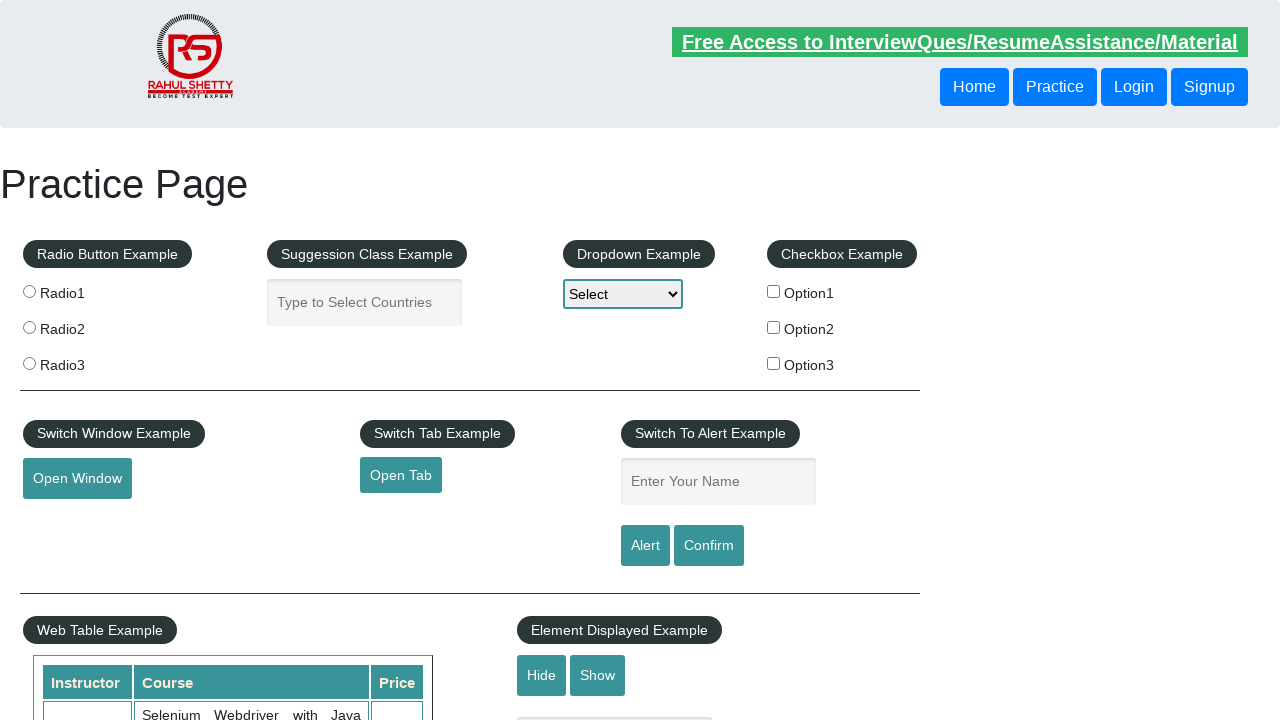

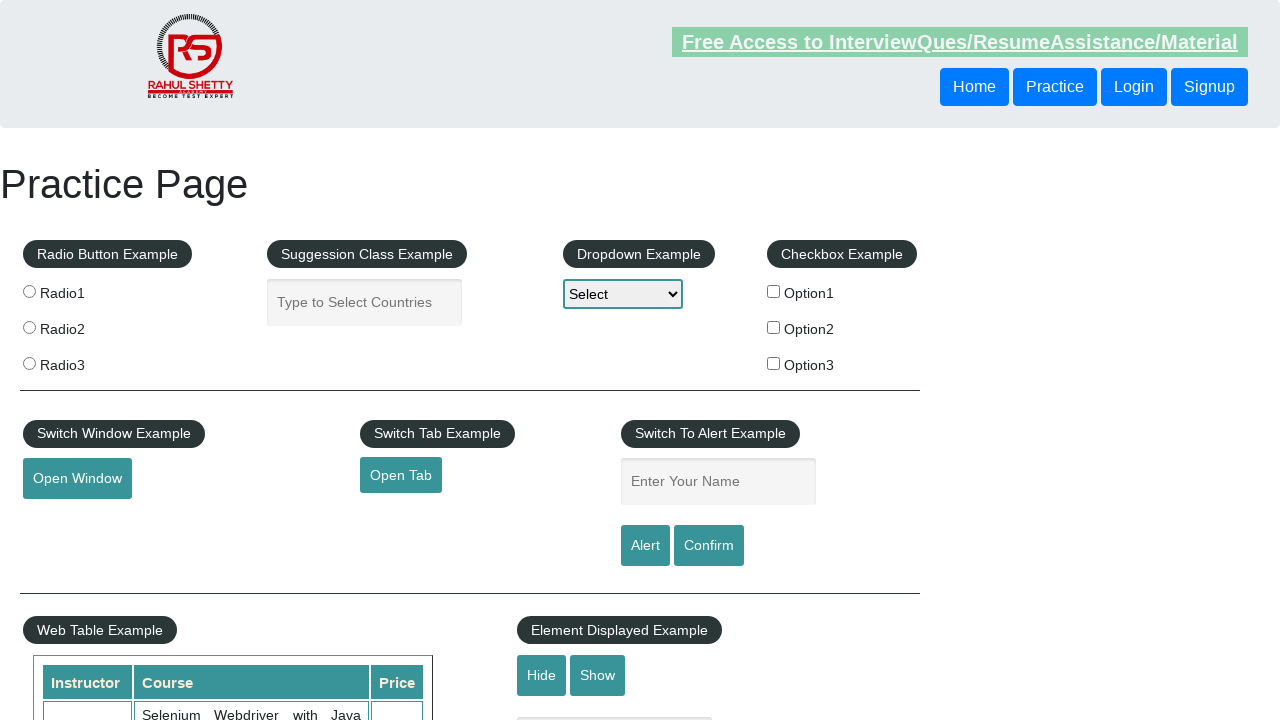